Navigates to the Demoblaze demo store website and validates that the page title is "STORE" to confirm landing on the correct page.

Starting URL: https://www.demoblaze.com/

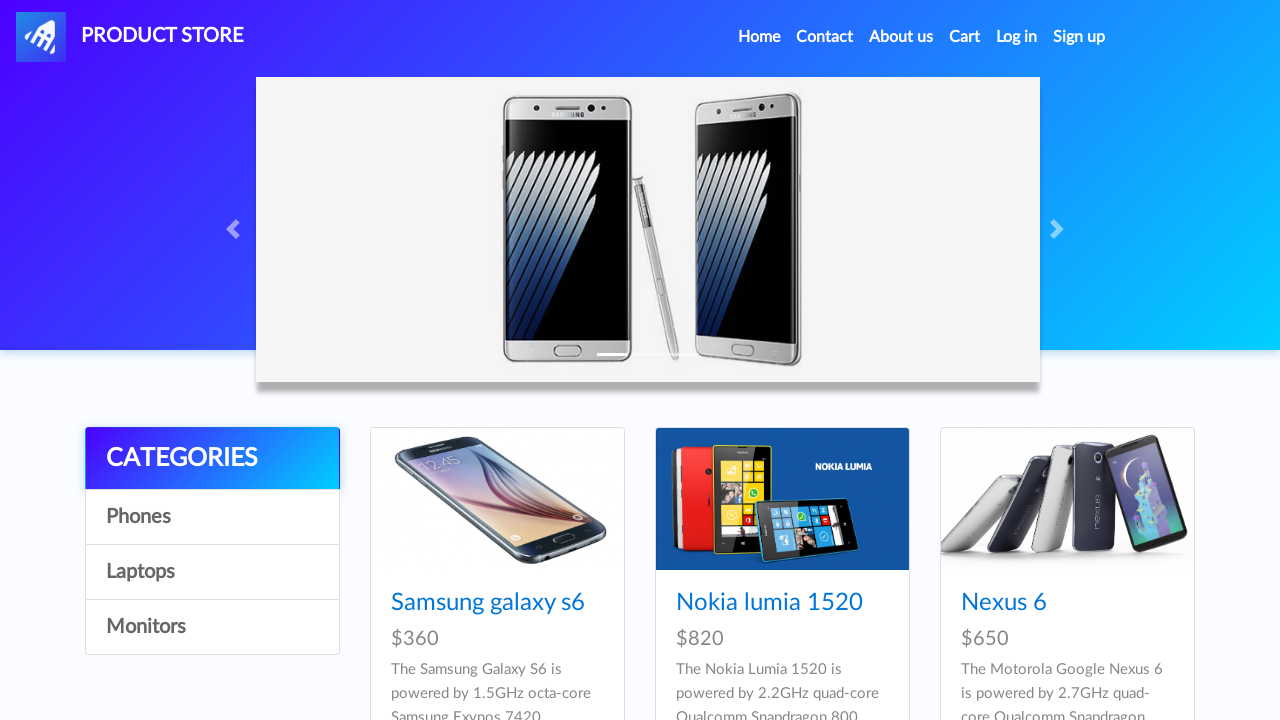

Navigated to https://www.demoblaze.com/
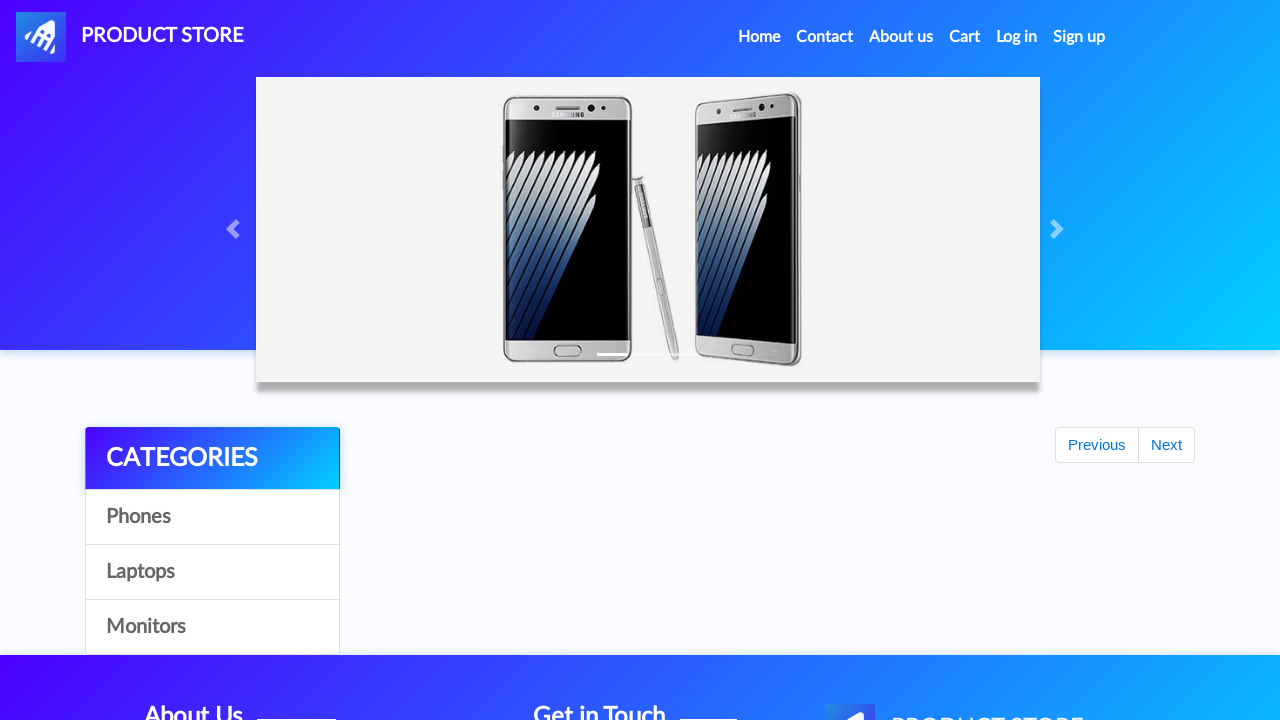

Page loaded - domcontentloaded state reached
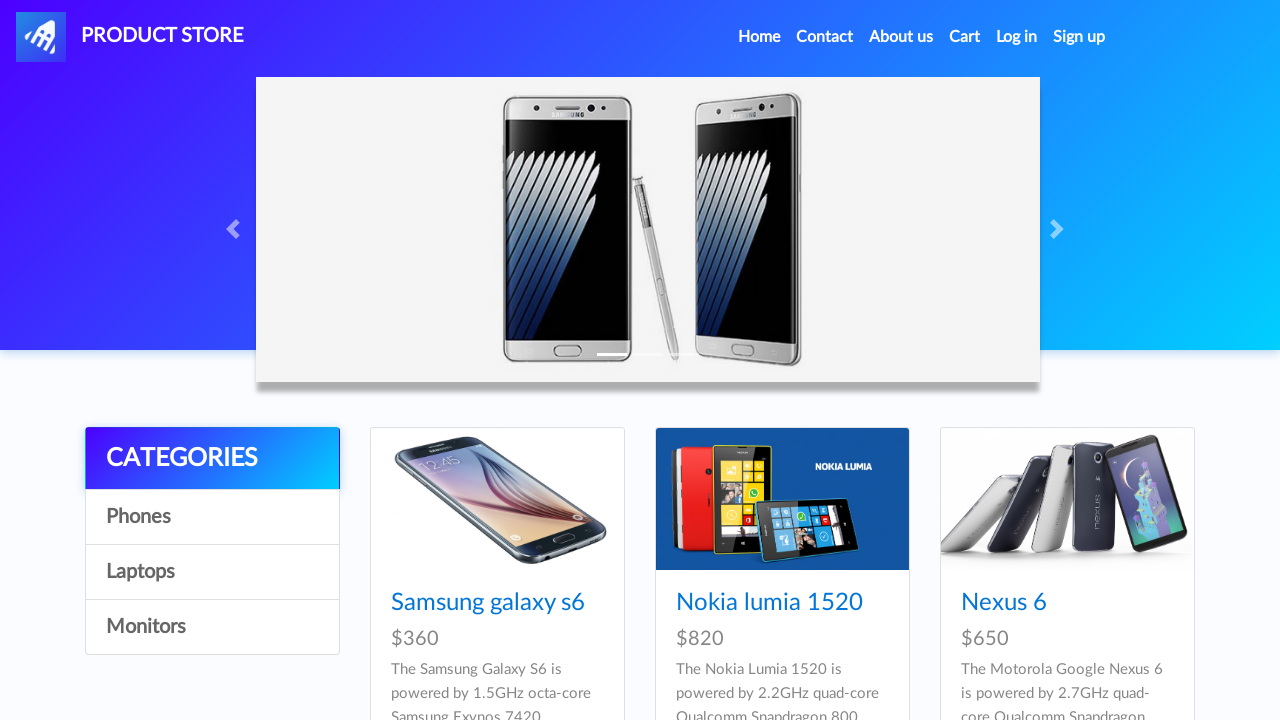

Retrieved page title: STORE
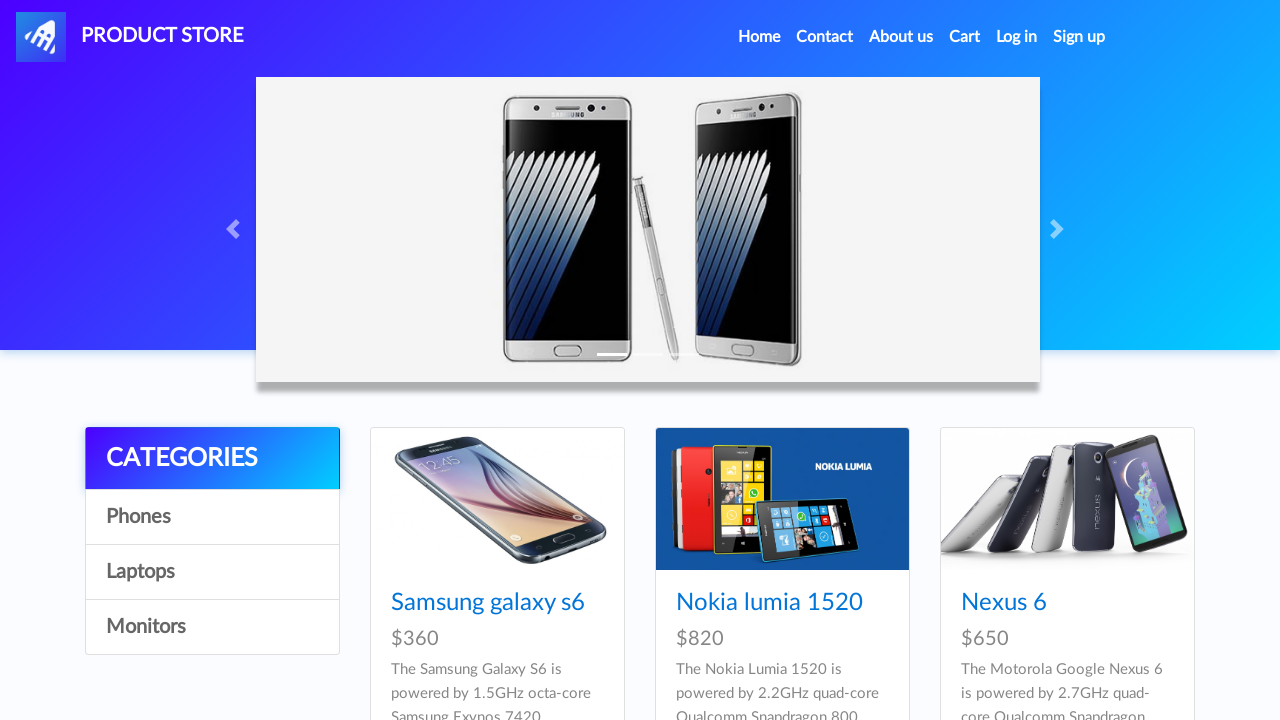

Page title validation passed - landed on correct website
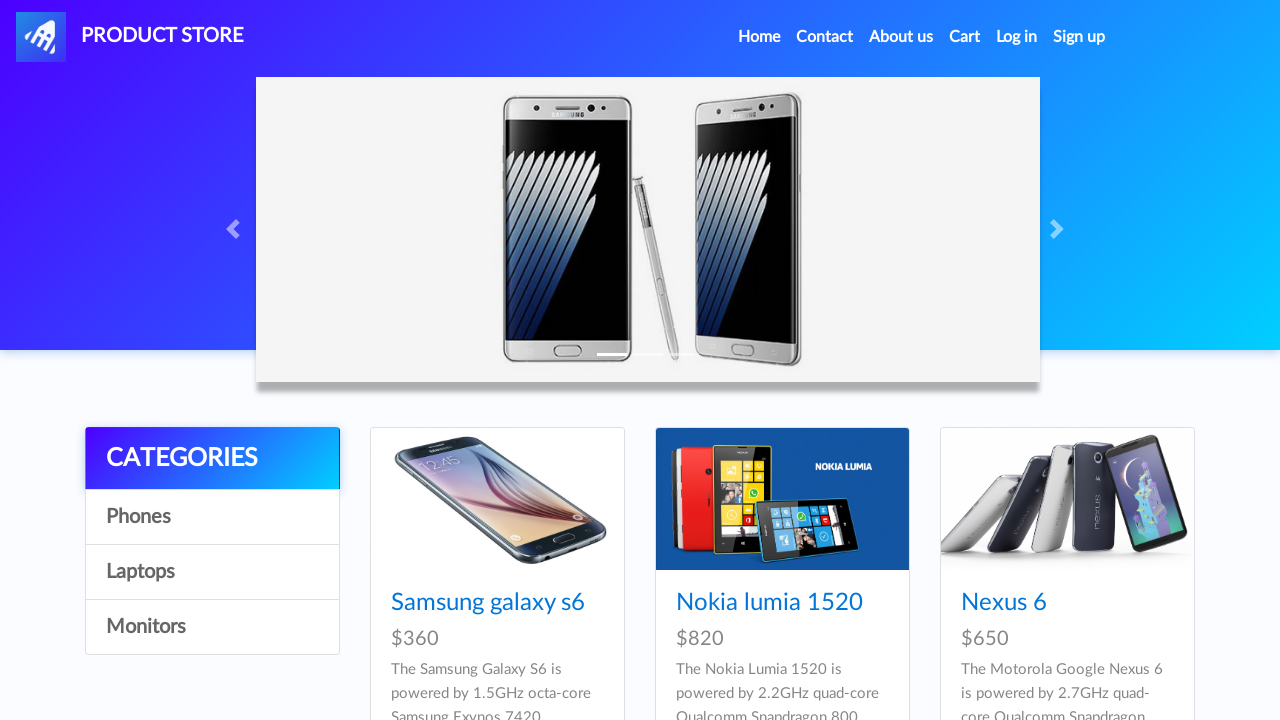

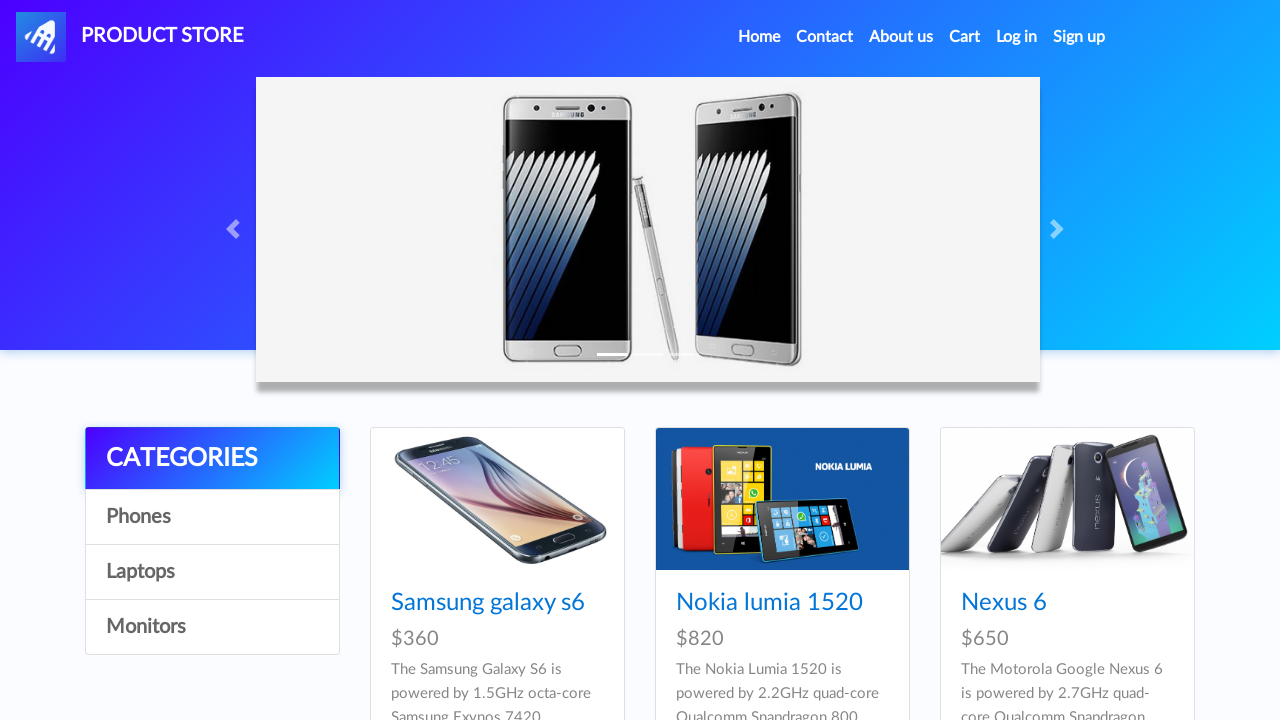